Navigates to Indianapolis permits site, accesses Planning/Historic Preservation section via hover menu, searches for a specific case number, and verifies the case details page loads

Starting URL: https://permitsandcases.indy.gov/

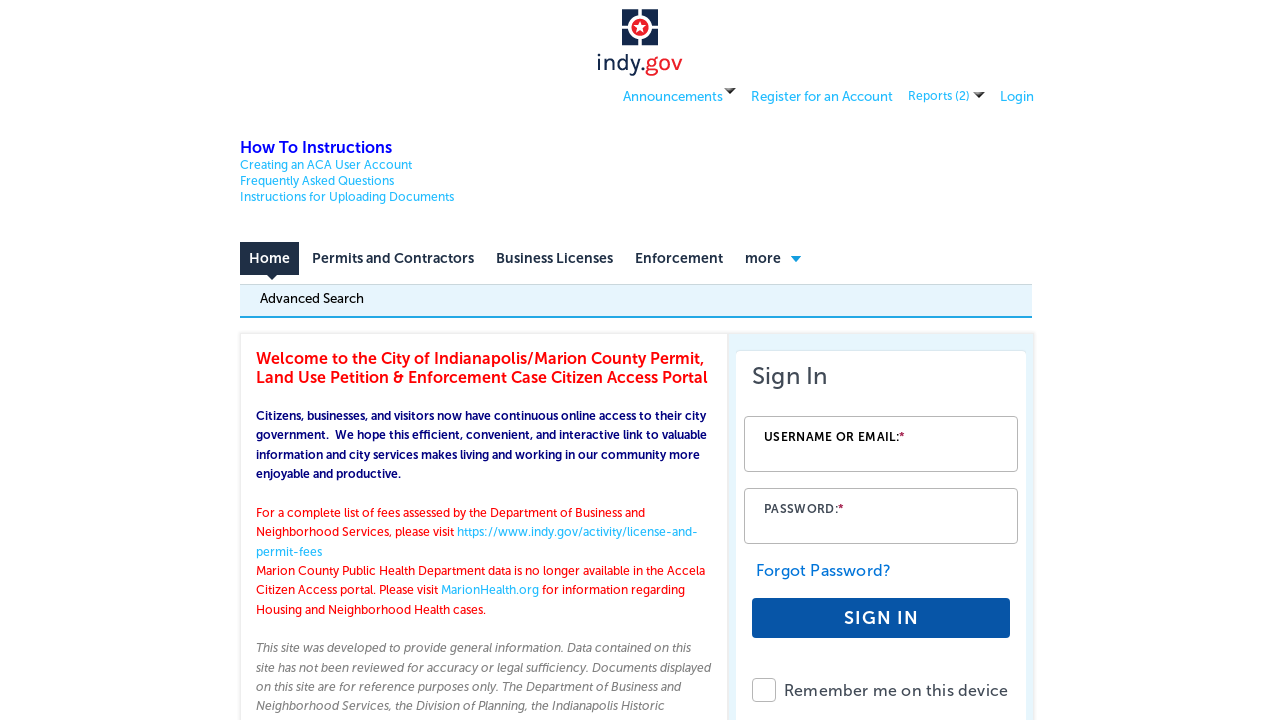

Hovered over the 'More' menu to reveal dropdown options at (770, 258) on #more_tab_place_holder
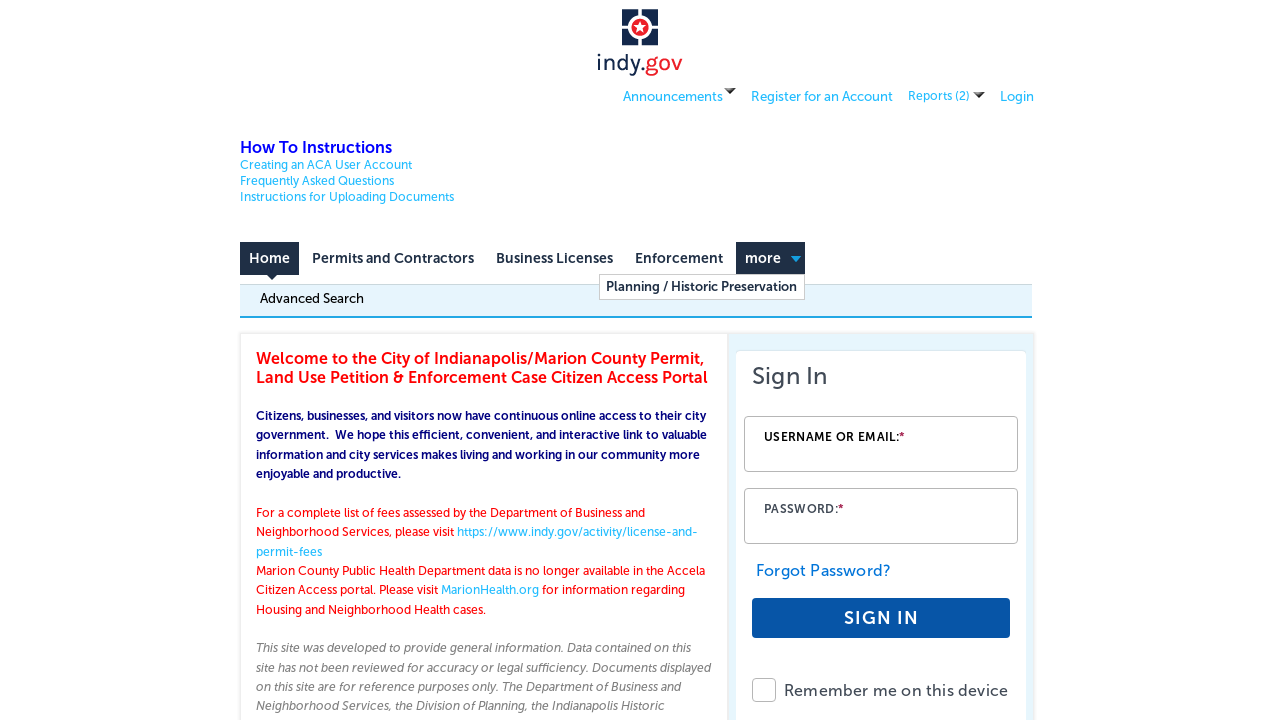

Clicked on 'Planning / Historic Preservation' option from dropdown menu at (702, 286) on xpath=//*[@title='Planning / Historic Preservation']
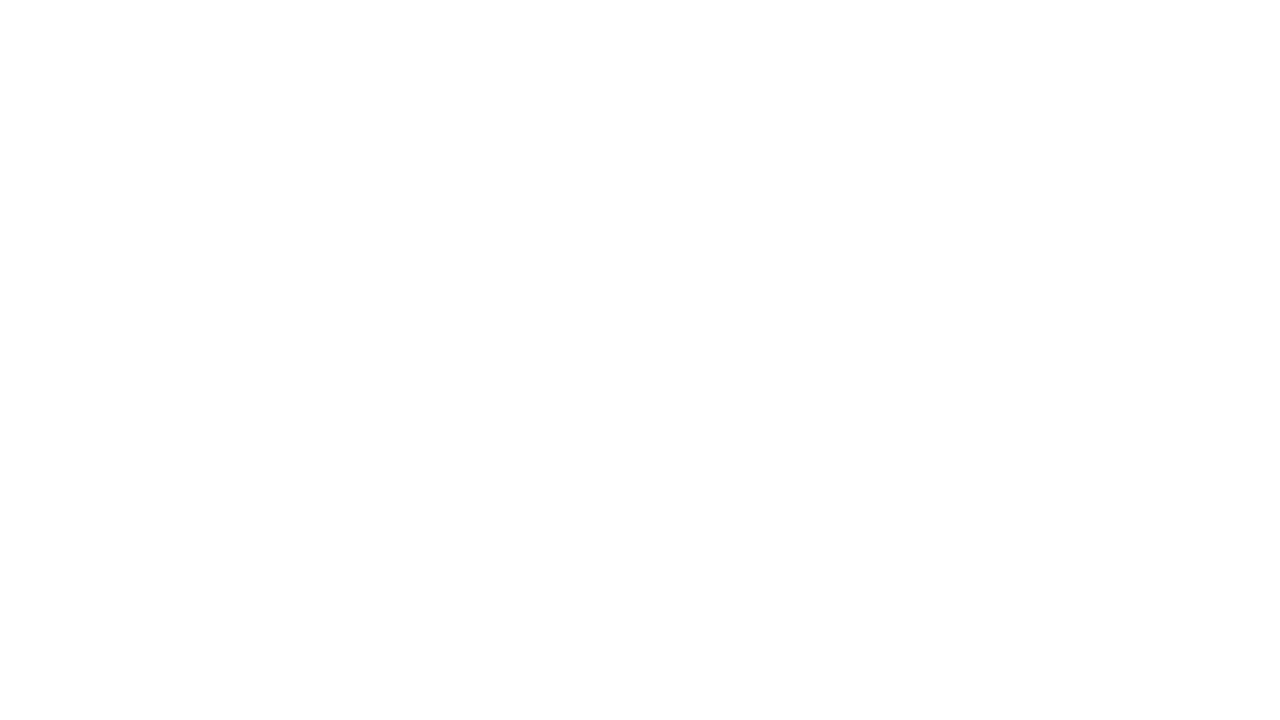

Verified page title matches 'Search for Planning / IHPC Cases'
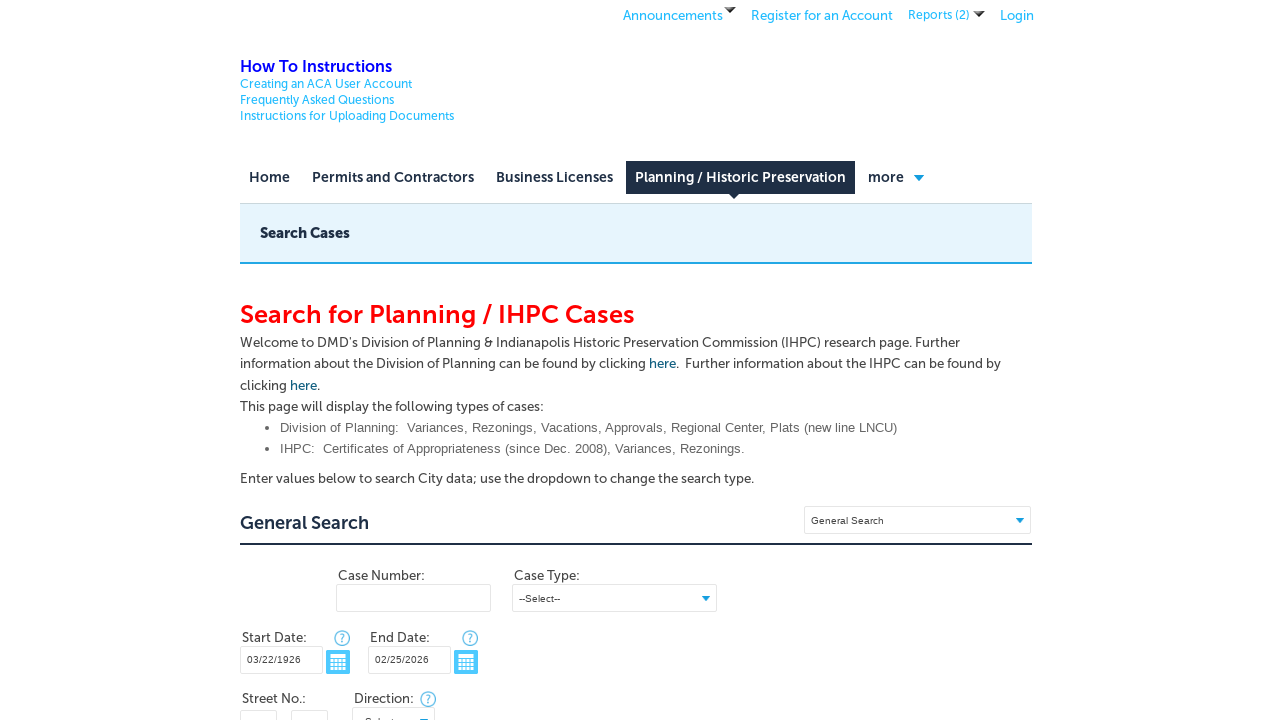

Entered case number '2024COA336' in search field on #ctl00_PlaceHolderMain_generalSearchForm_txtGSPermitNumber
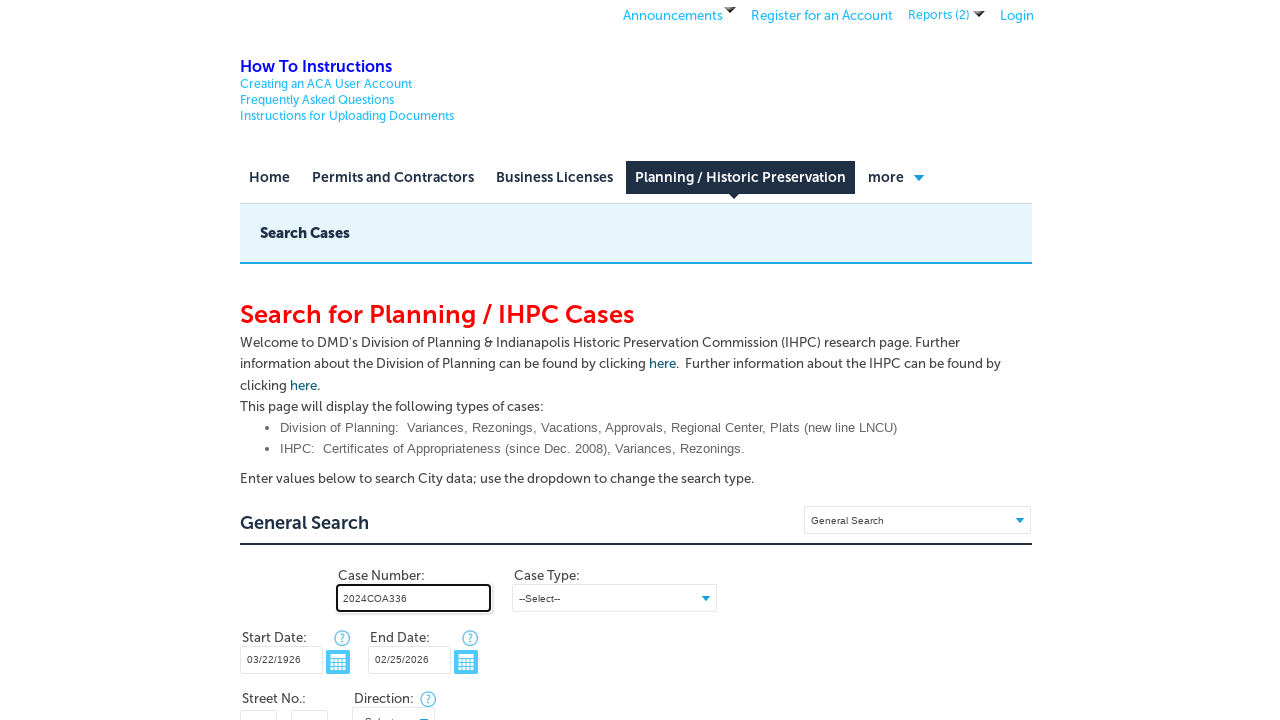

Clicked search button to search for case 2024COA336 at (279, 617) on #ctl00_PlaceHolderMain_btnNewSearch
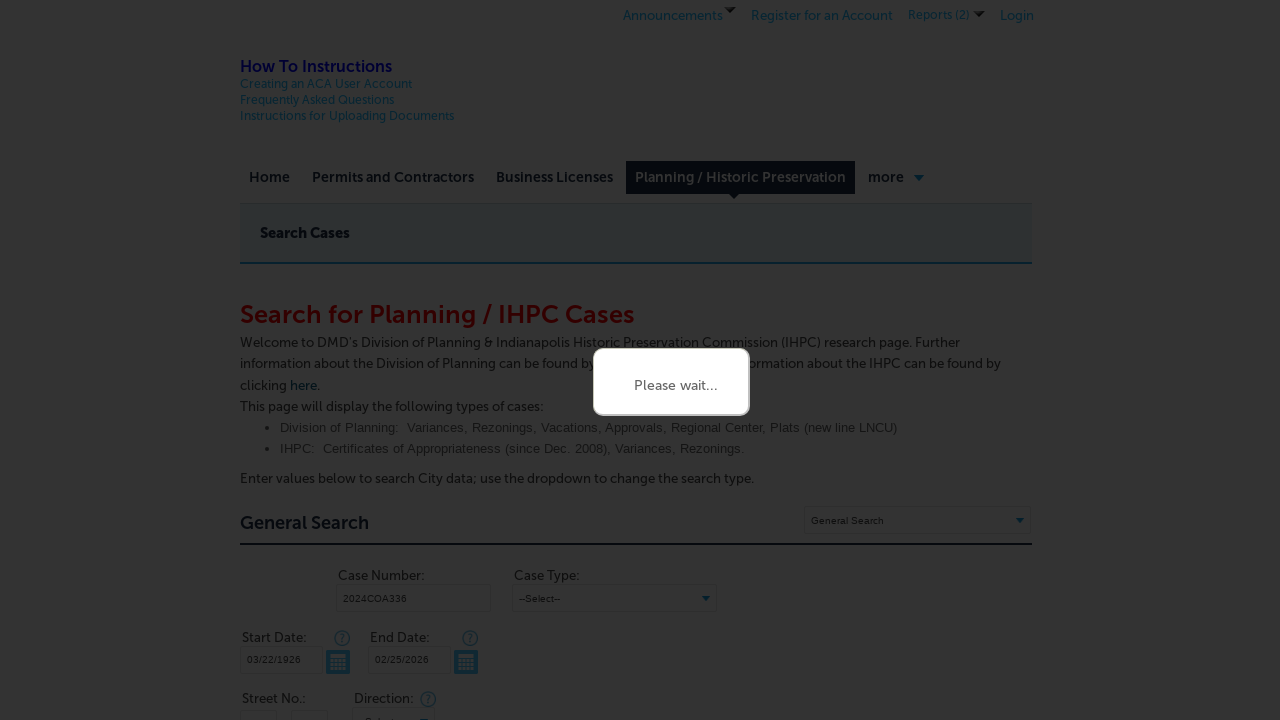

Case details page loaded - print summary link is visible
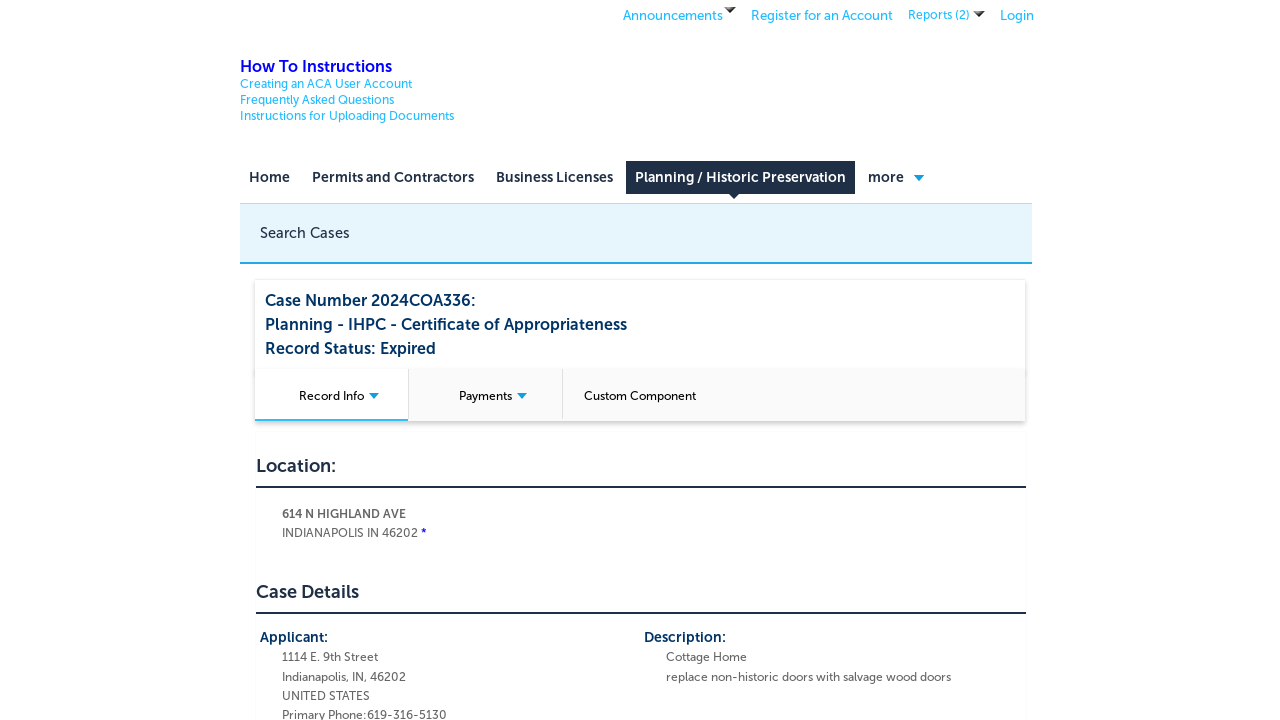

Work location info section loaded
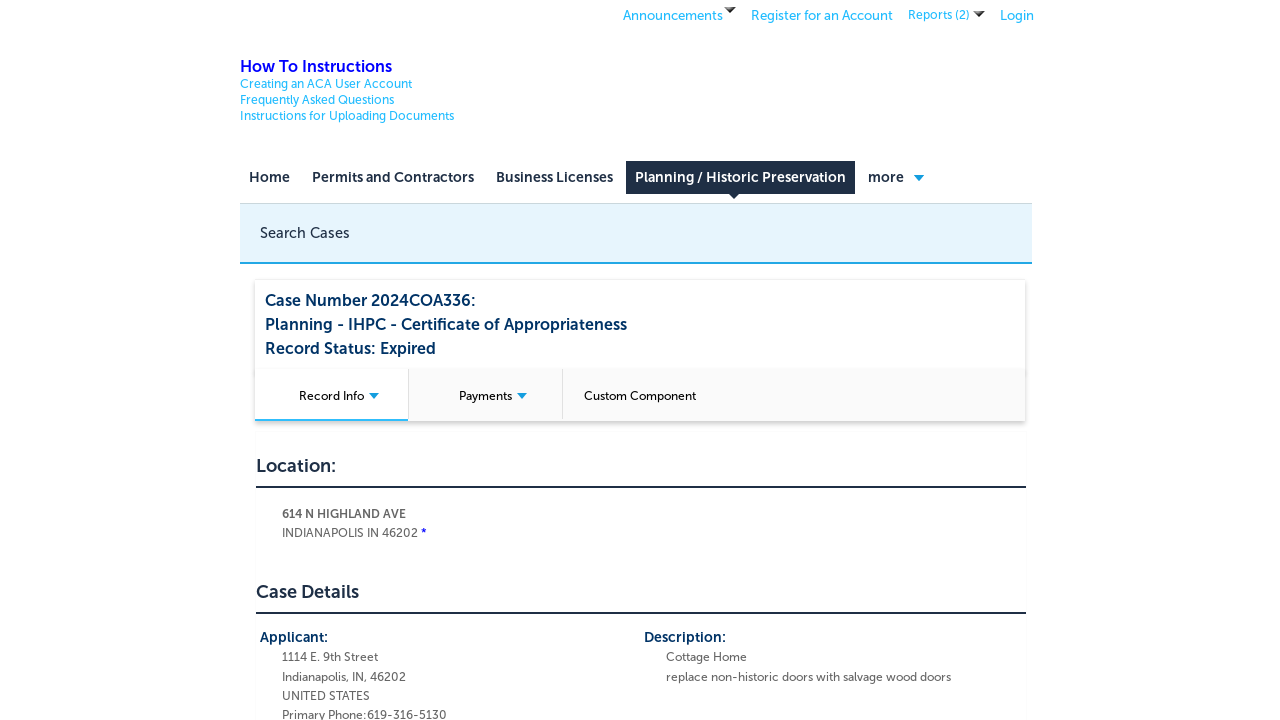

Permit type label element loaded
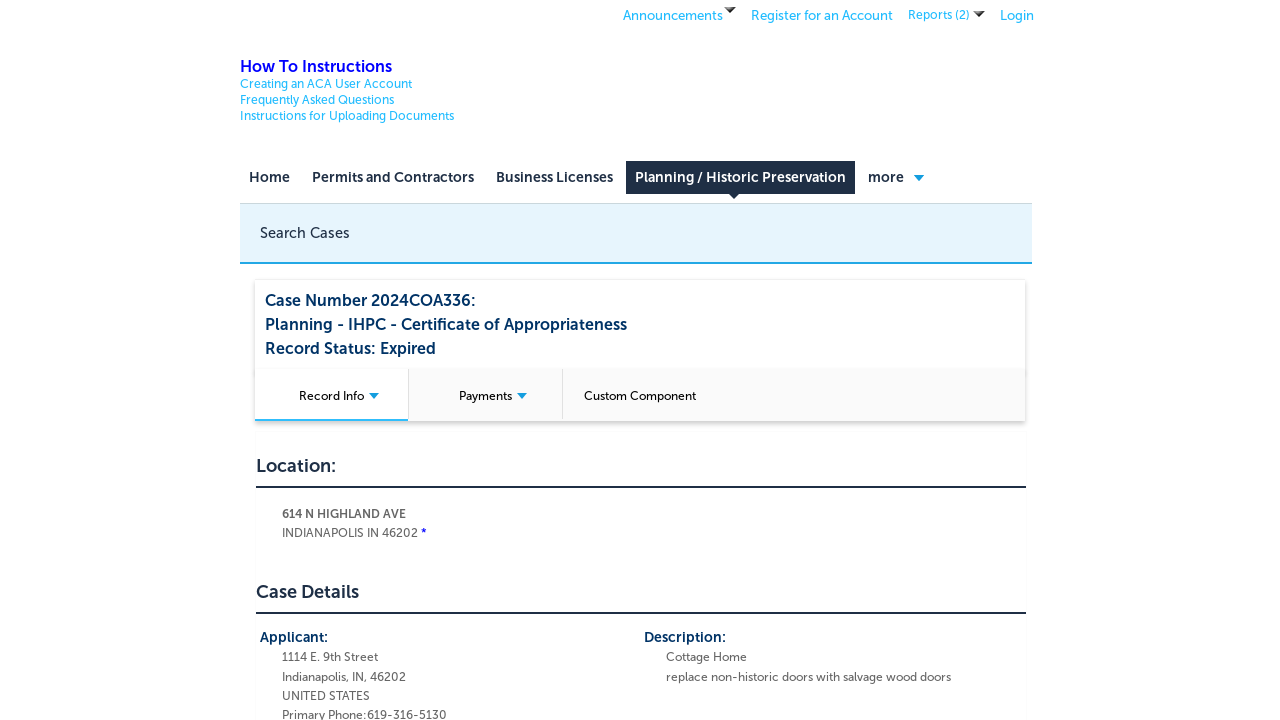

Permit detail table loaded - case details page fully verified
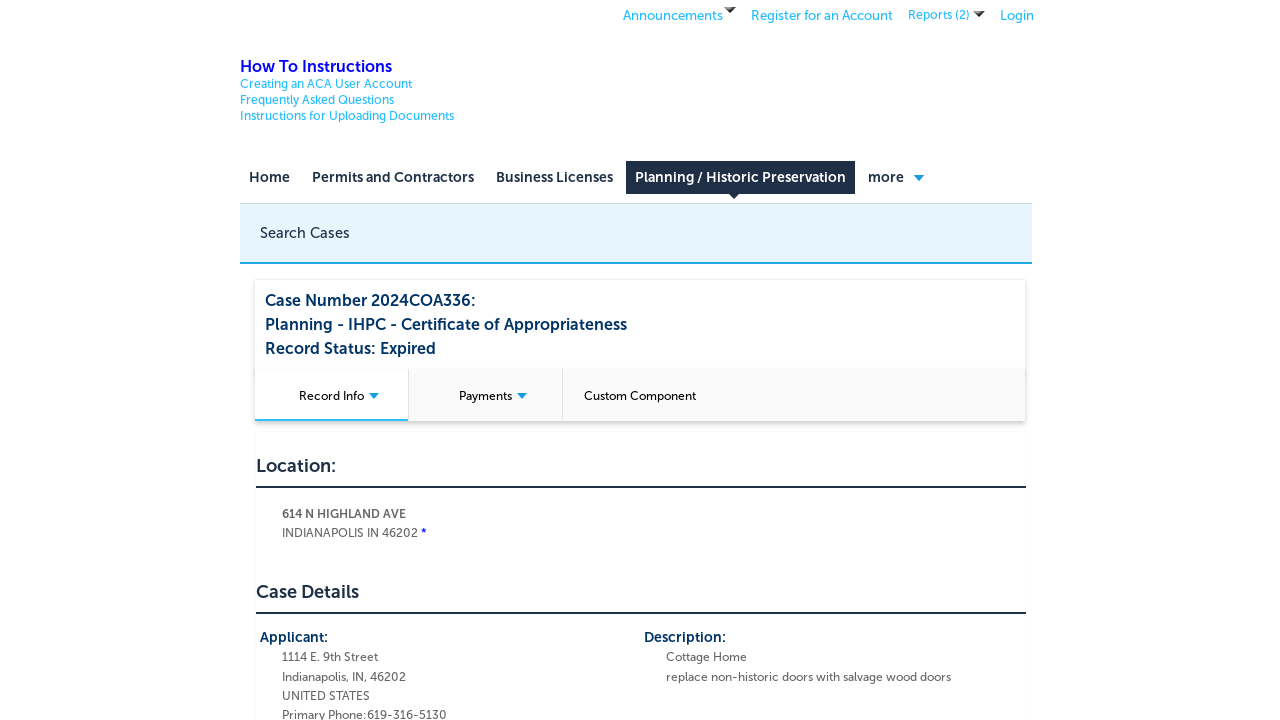

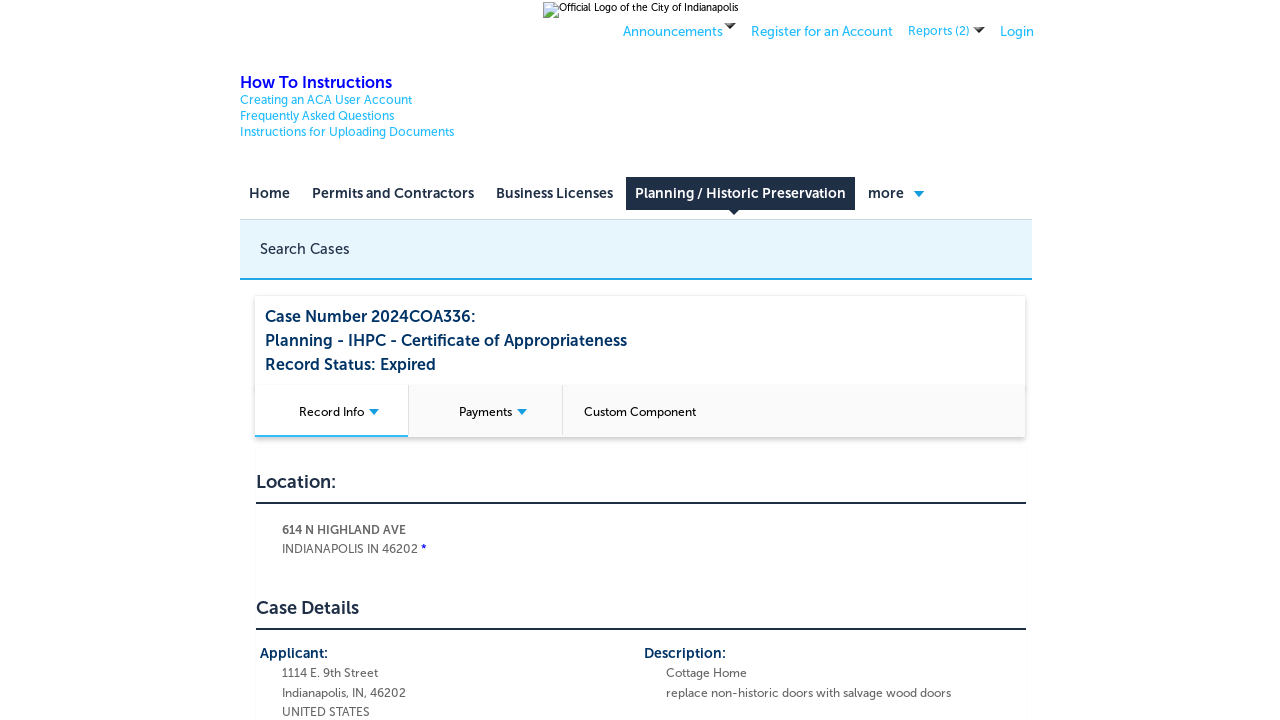